Tests the user registration flow on ParaBank demo site by navigating to the registration page, filling out the registration form with personal details and credentials, and submitting the form.

Starting URL: https://parabank.parasoft.com/parabank/index.htm

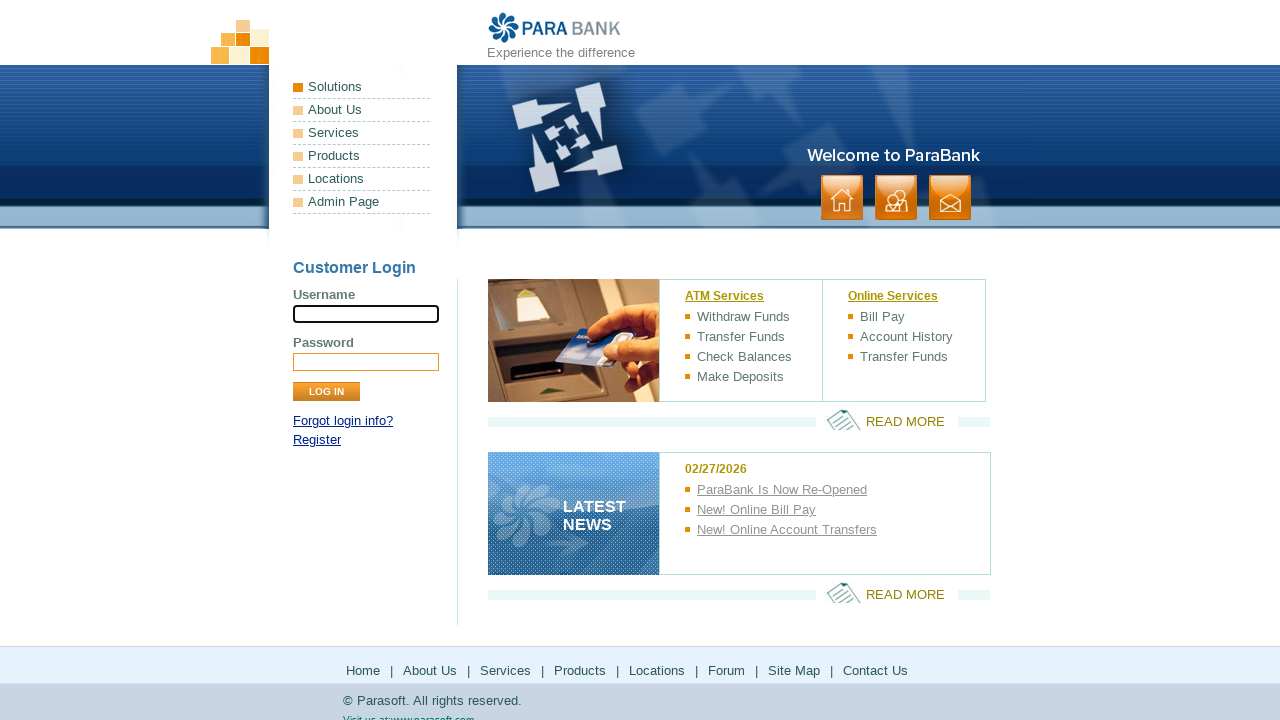

Clicked Register link at (317, 440) on xpath=//a[text()='Register']
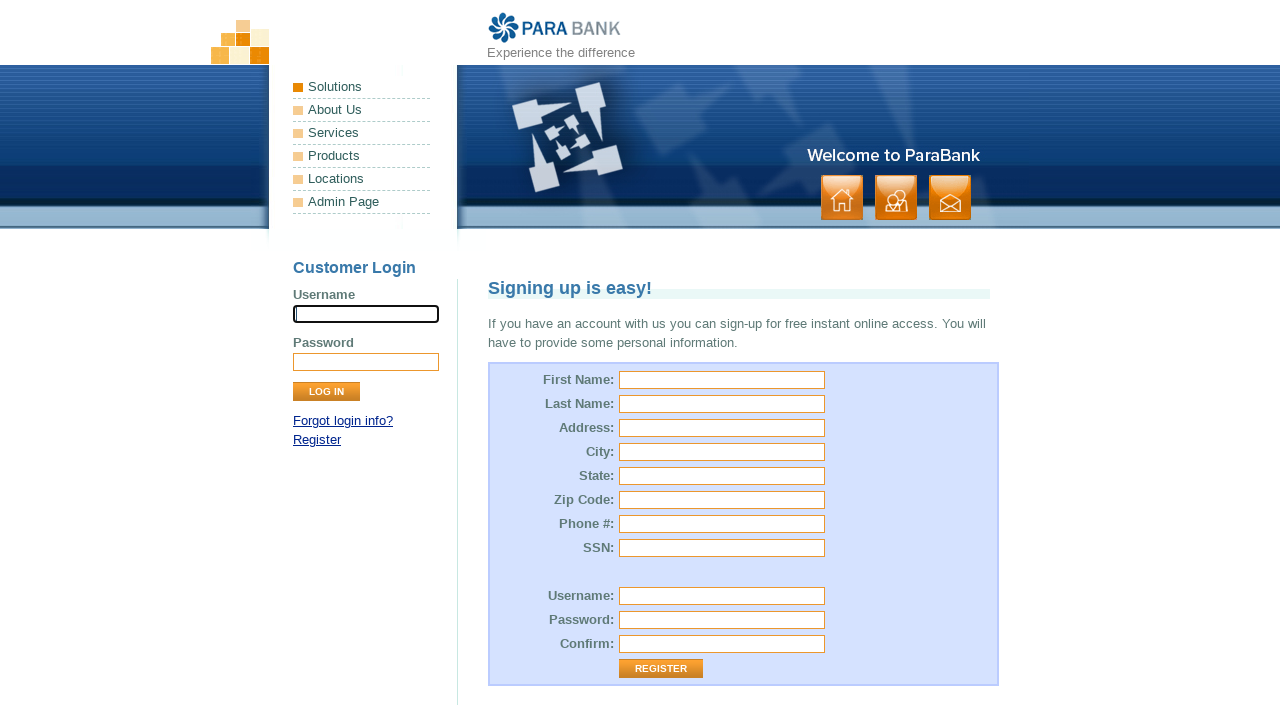

Registration page title loaded
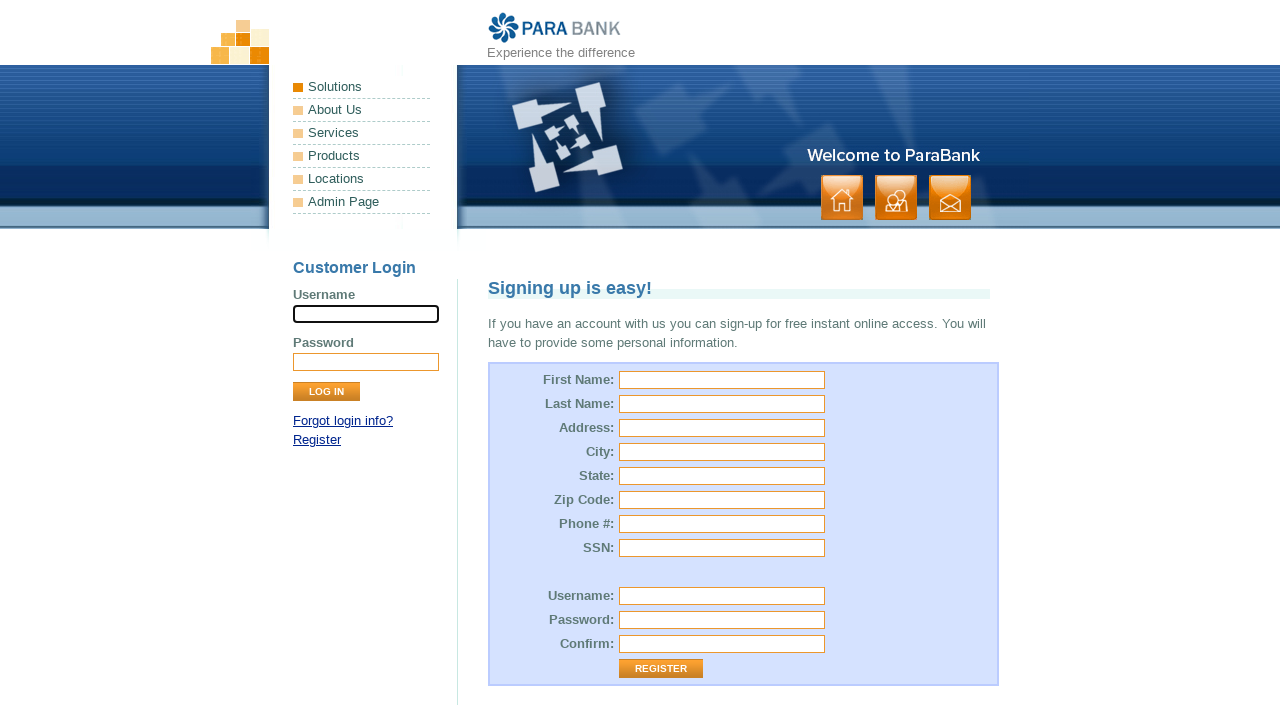

Filled First Name with 'Mahbuba' on input#customer\.firstName
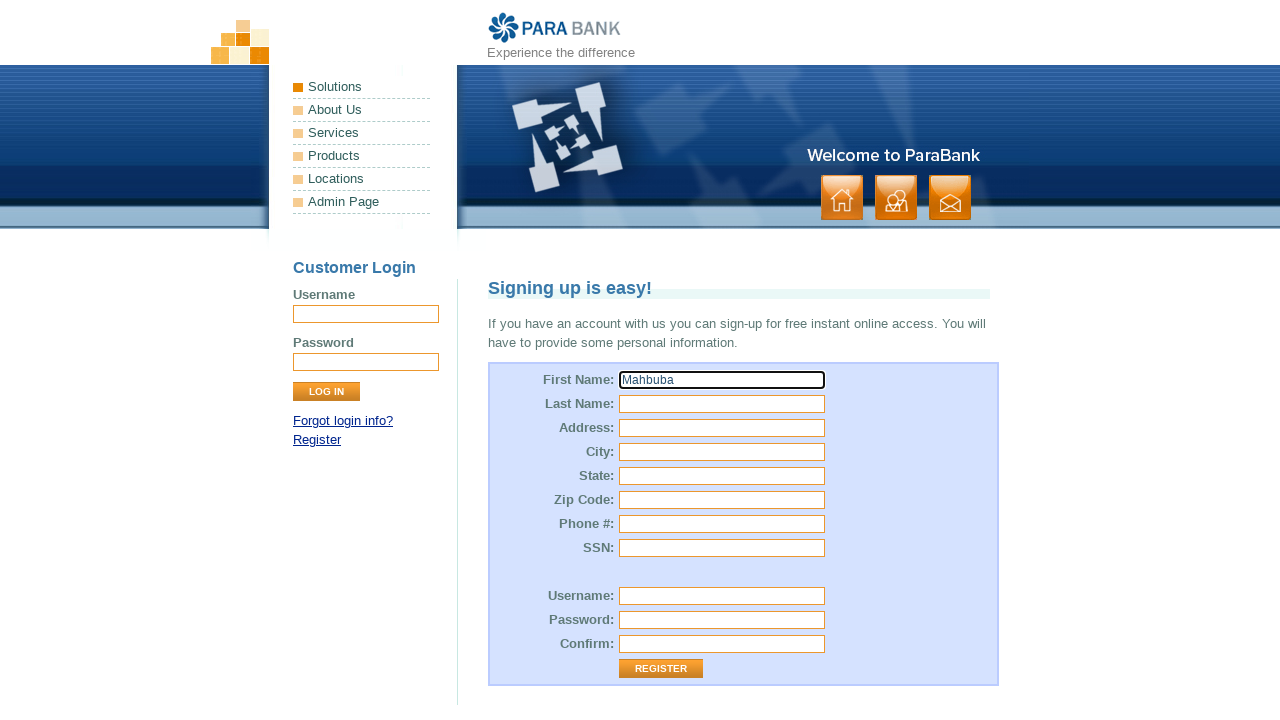

Filled Last Name with 'Adam' on input#customer\.lastName
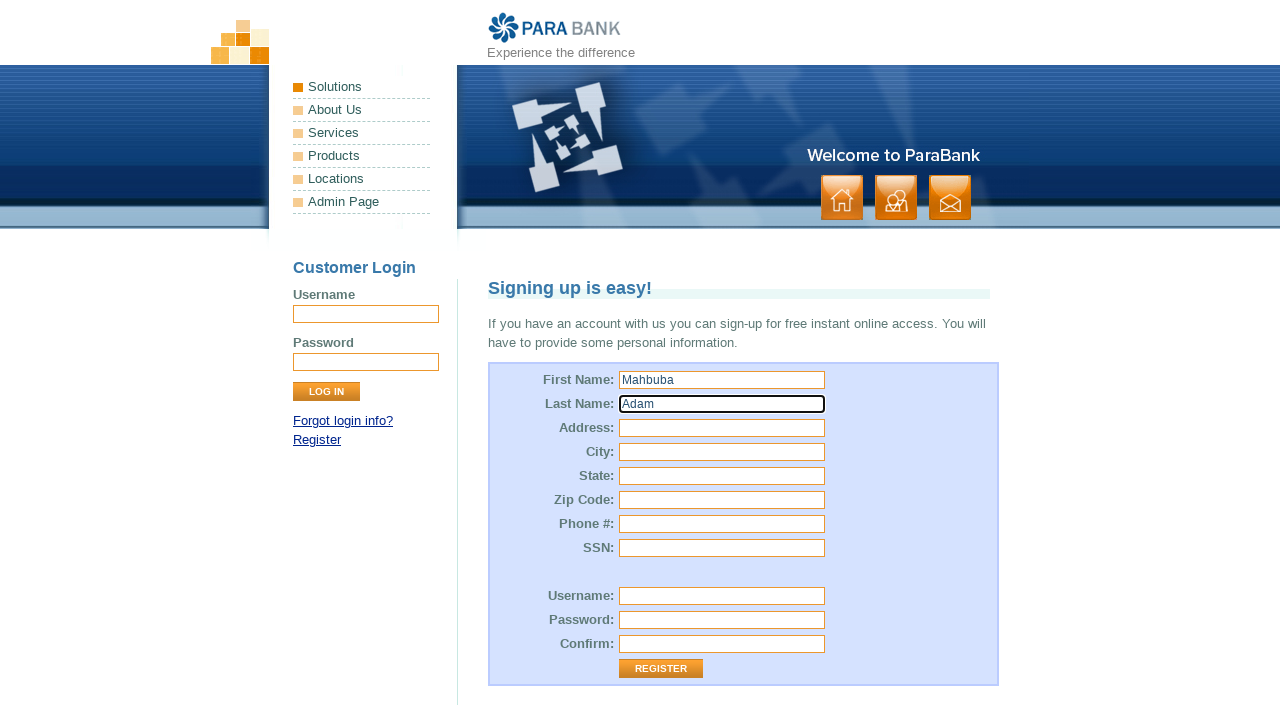

Filled Street Address with '777 Lincoln ave' on input#customer\.address\.street
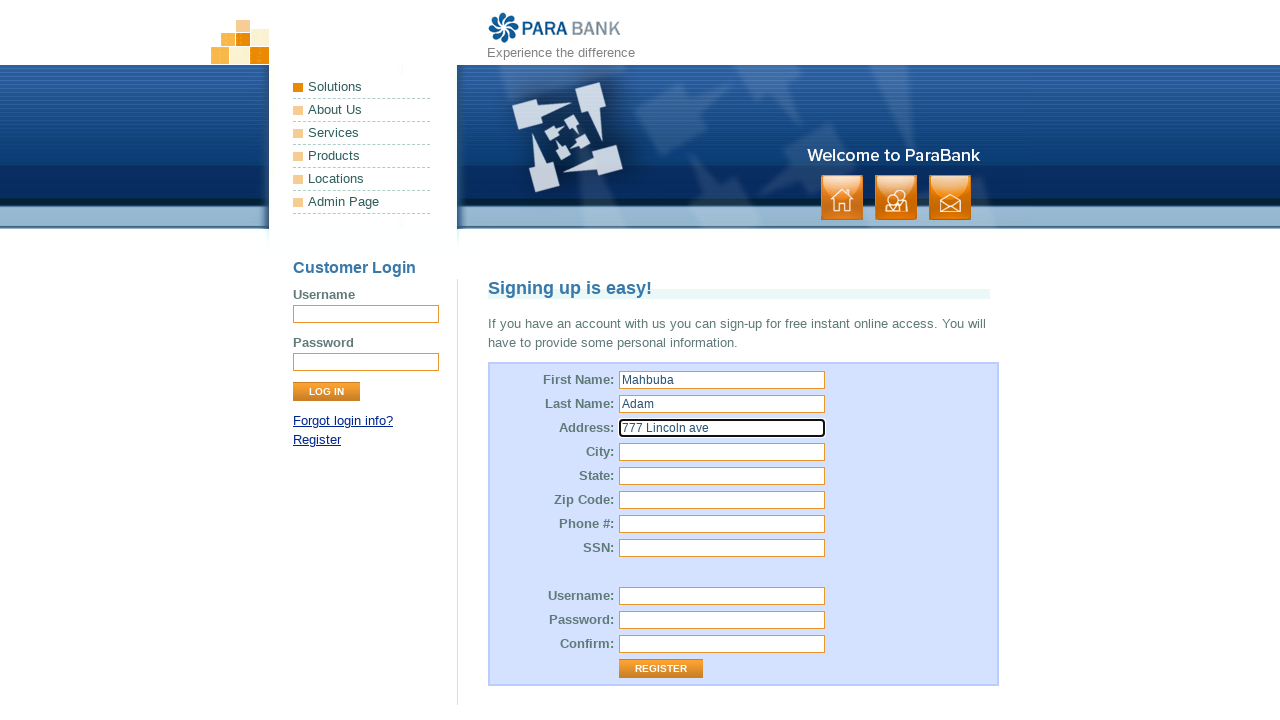

Filled City with 'Brooklyn' on input#customer\.address\.city
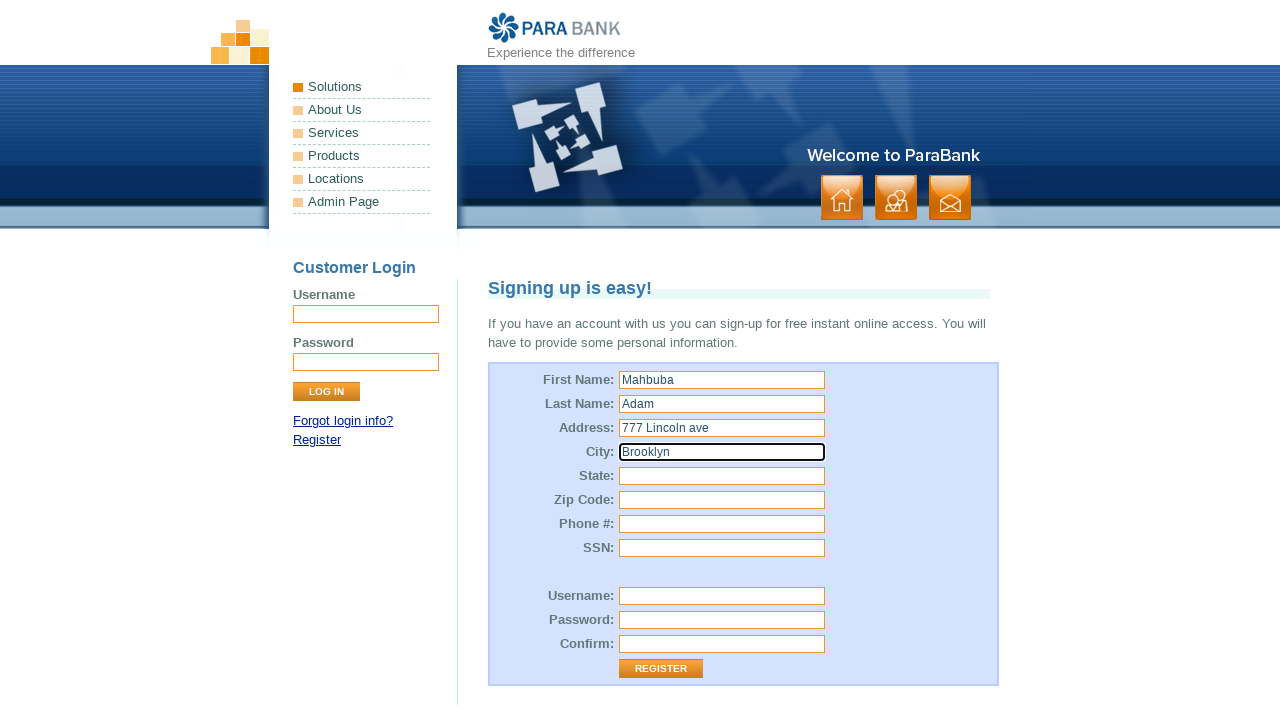

Filled State with 'NYC' on input[name='customer.address.state']
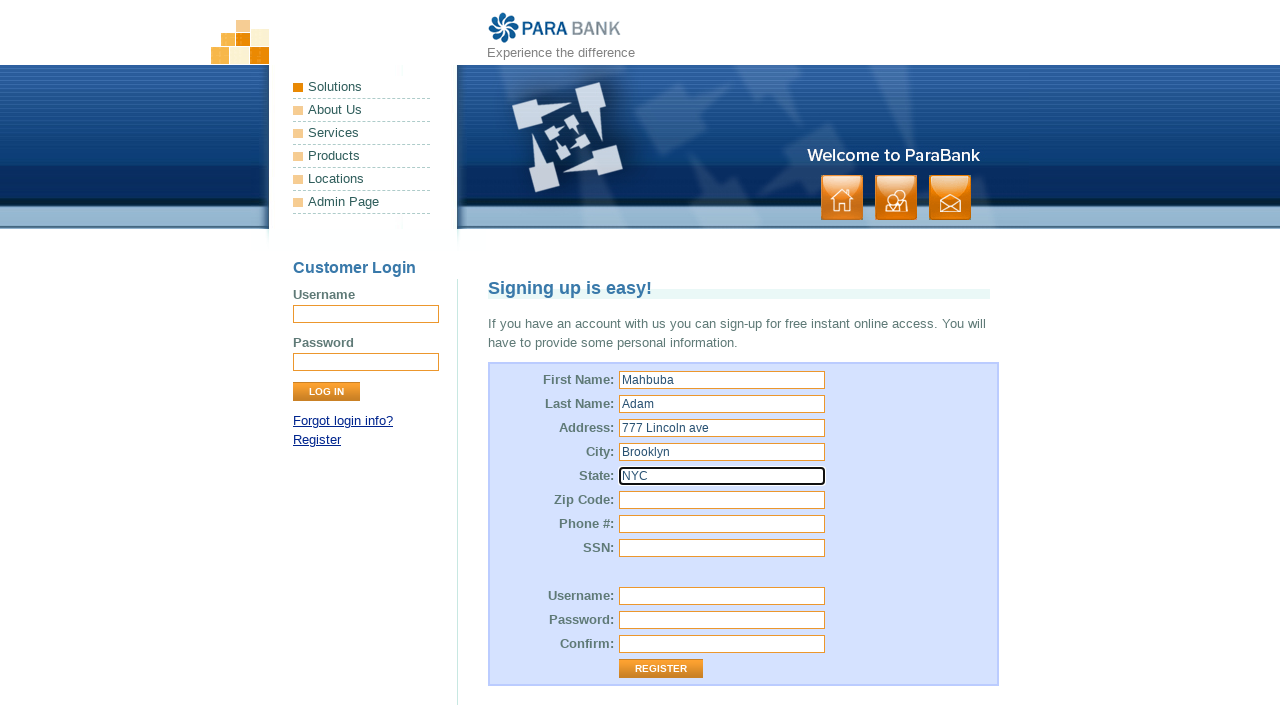

Filled Zip Code with '11123' on input#customer\.address\.zipCode
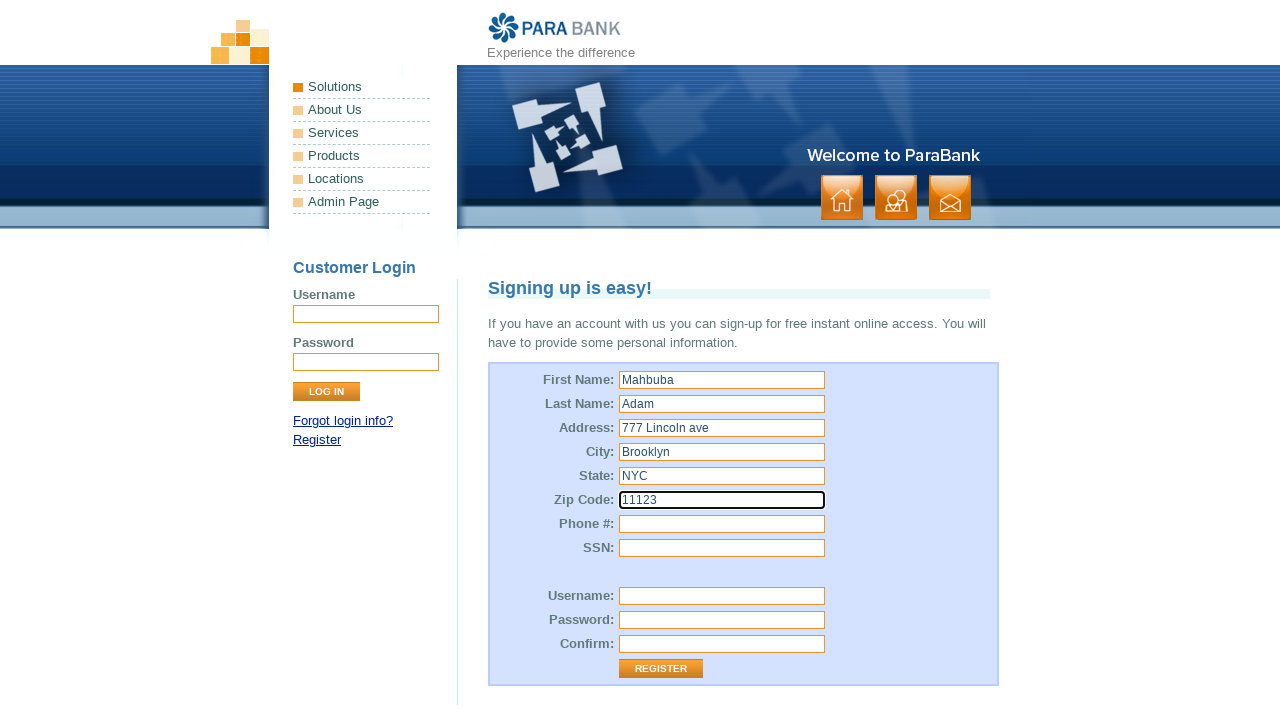

Filled Phone Number with '9876543210' on input[name='customer.phoneNumber']
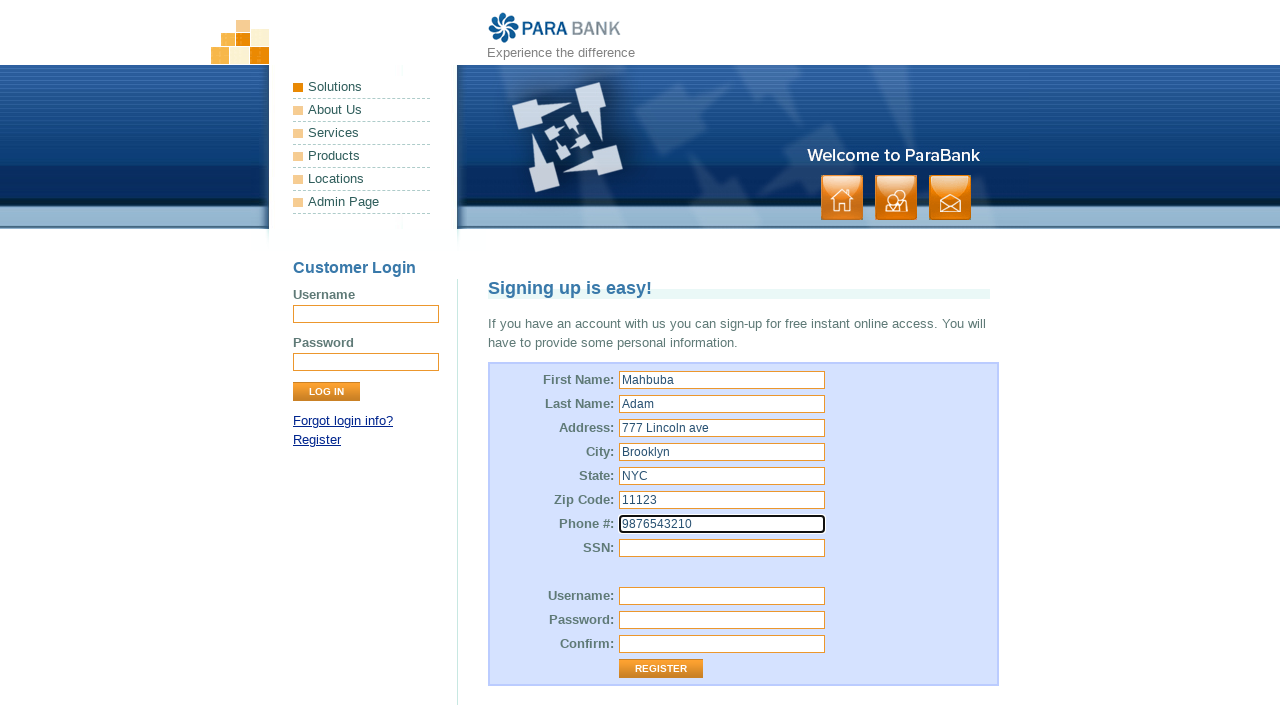

Filled SSN with '121-99-9999' on input[name='customer.ssn']
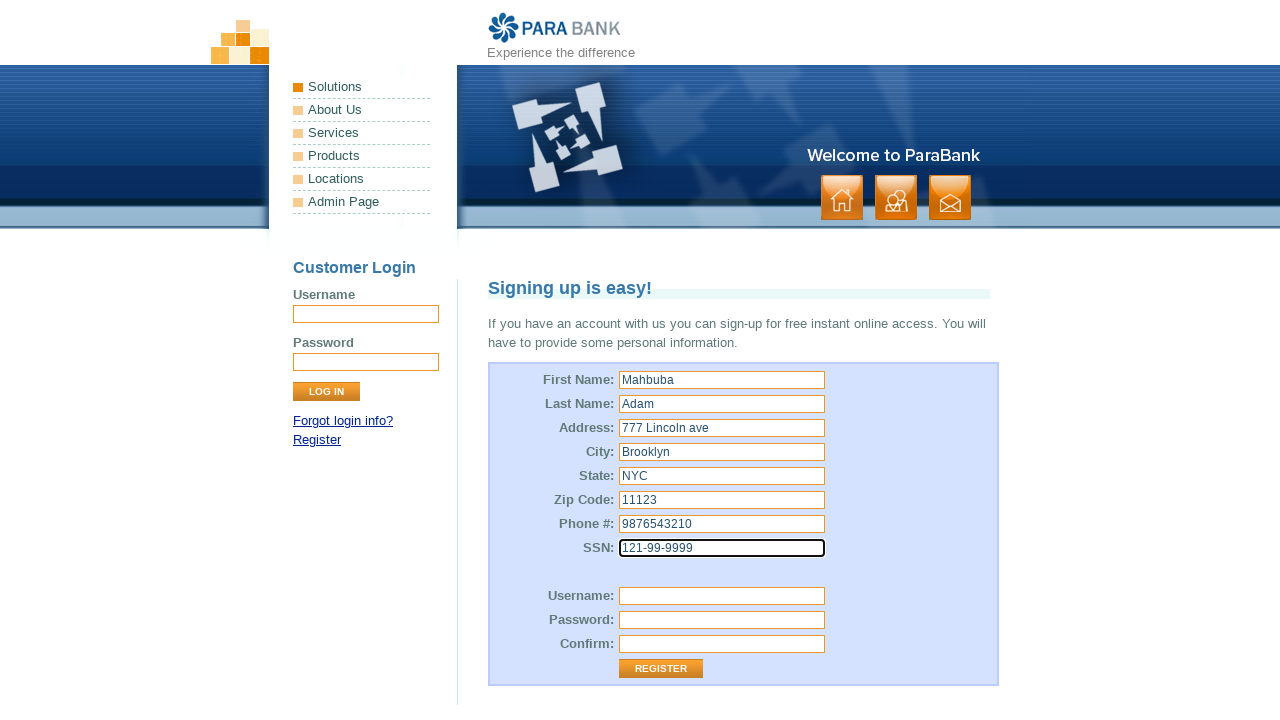

Filled Username with 'TestUser_7284' on input[name='customer.username']
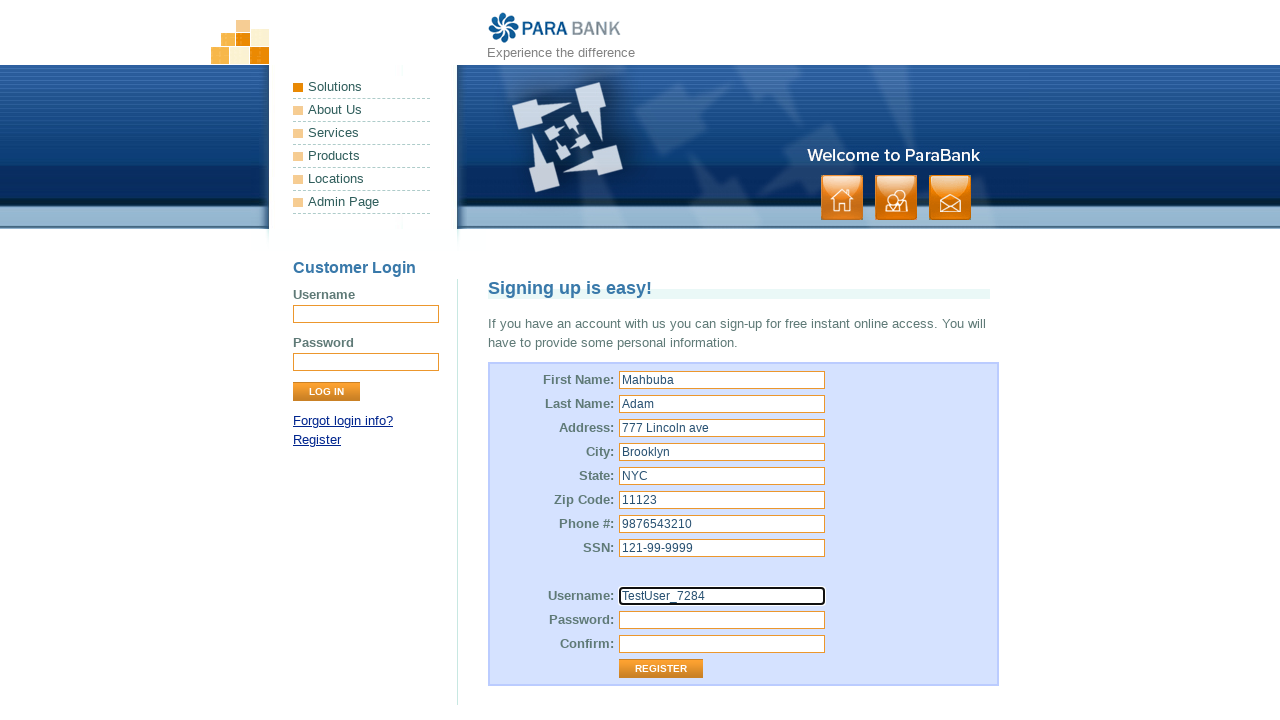

Filled Password with 'TestPass123' on input#customer\.password
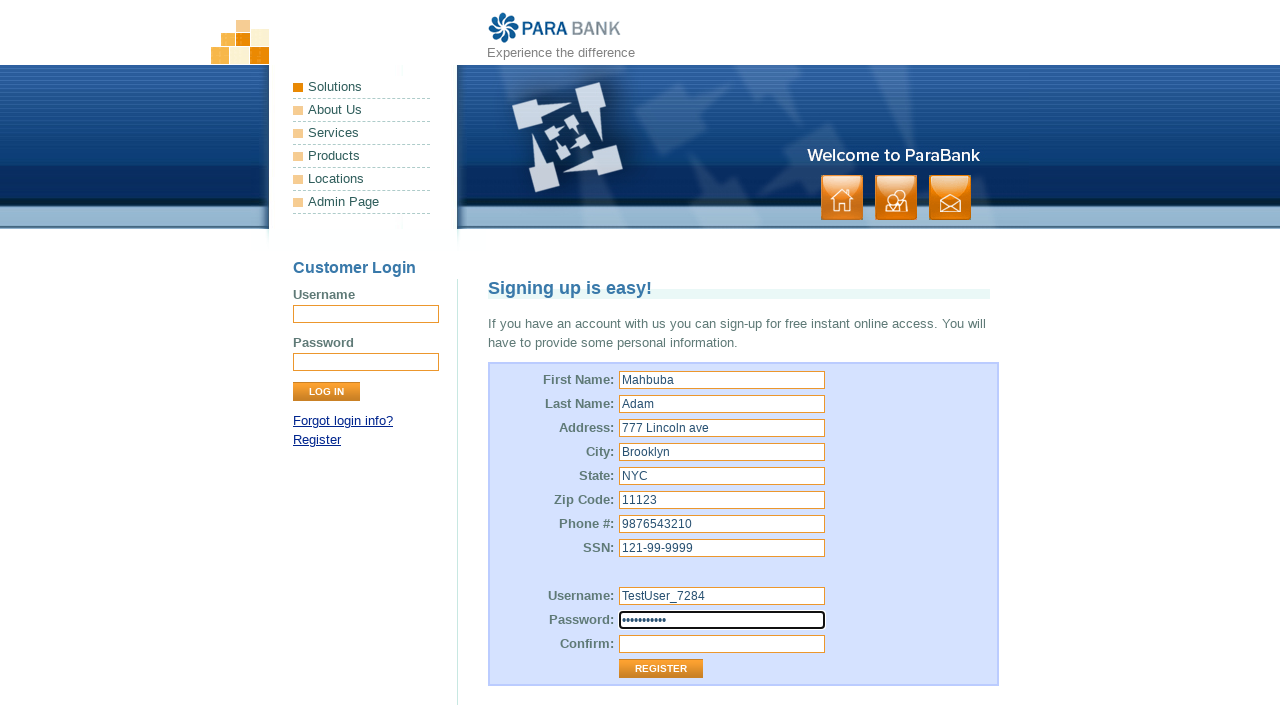

Filled Confirm Password with 'TestPass123' on input[name='repeatedPassword']
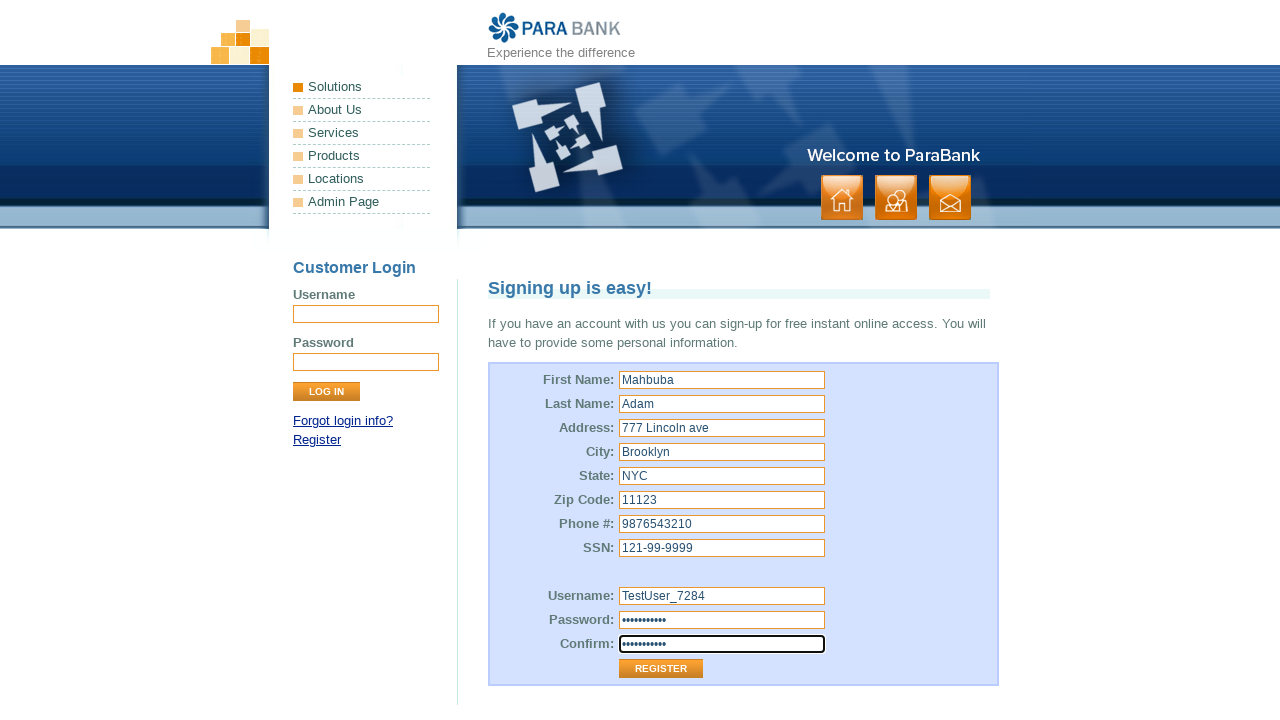

Clicked Register button to submit form at (661, 669) on input[value='Register']
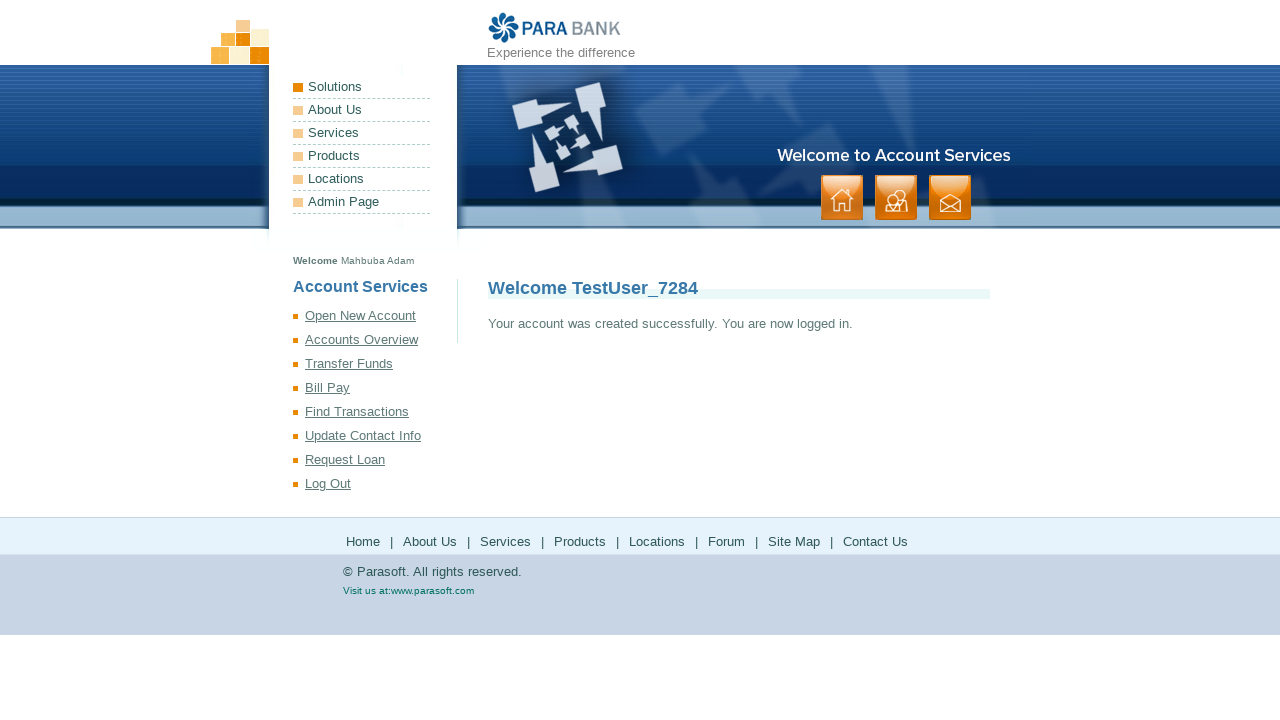

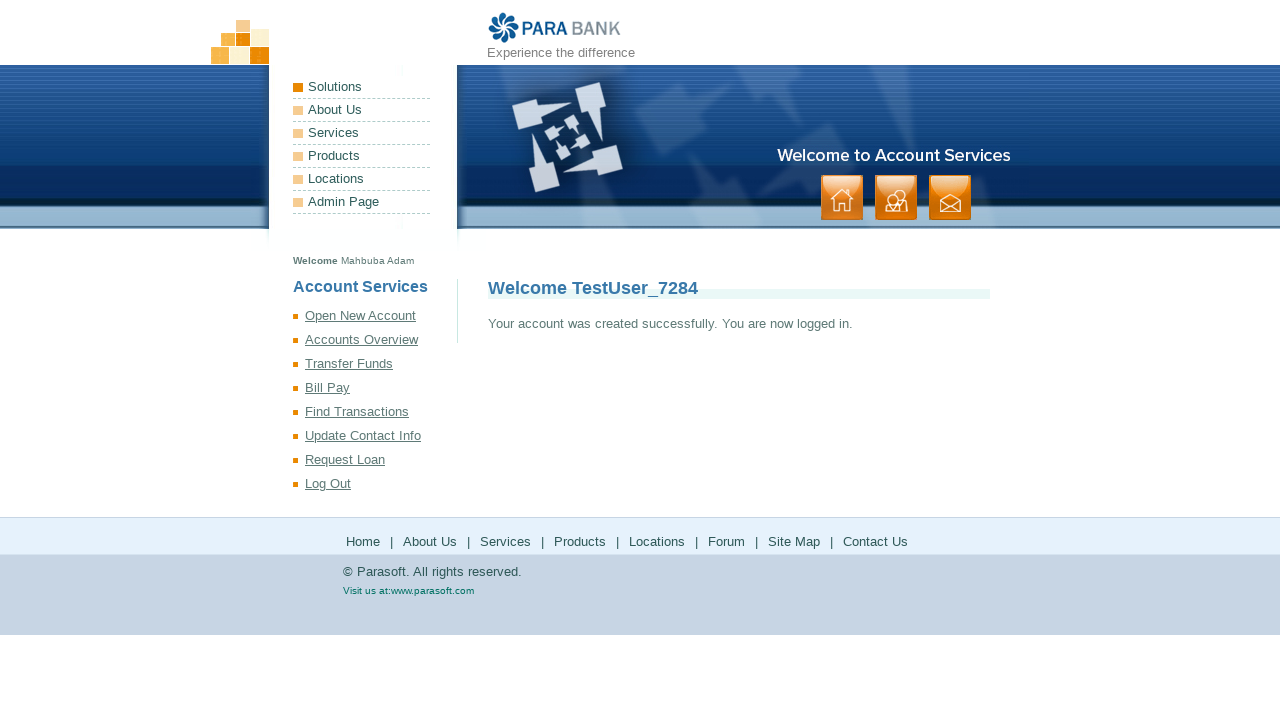